Tests various mouse interactions on a practice page including clicking a submit button that opens a new window, then performing drag-and-drop, right-click, double-click, and hover actions, verifying success messages for each action.

Starting URL: https://claruswaysda.github.io/submit-button.html

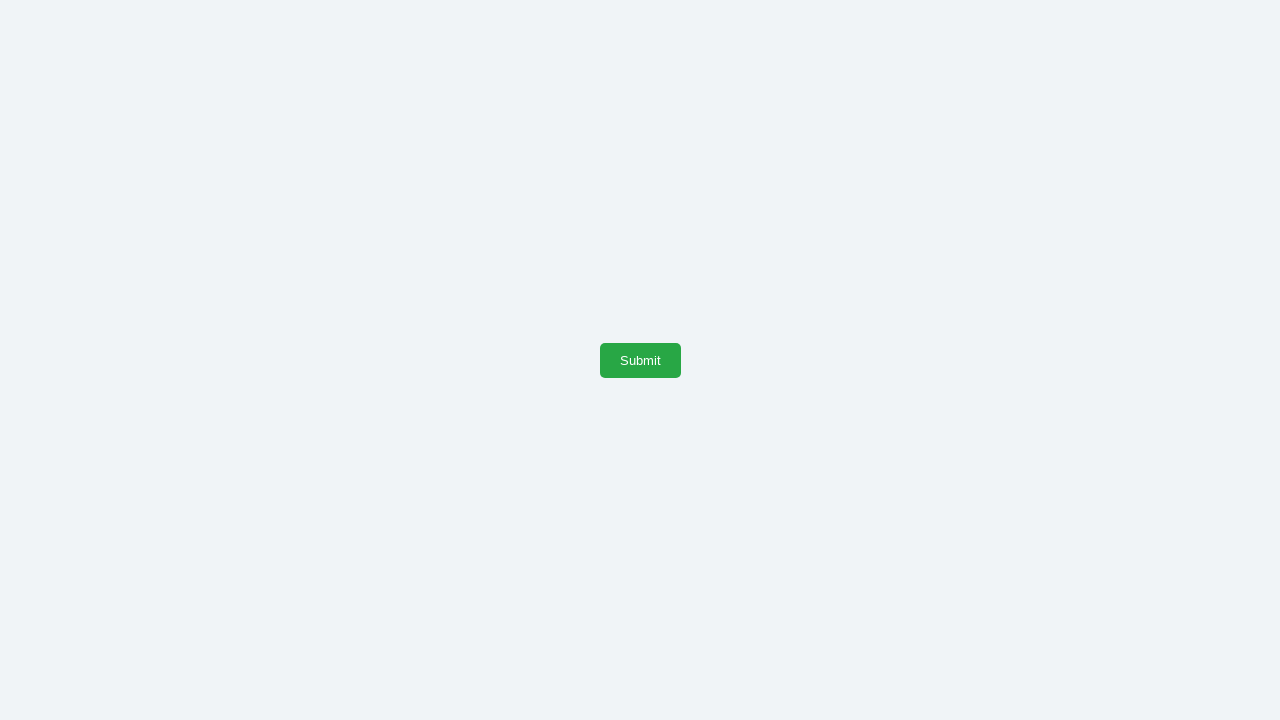

Clicked submit button to open new window at (640, 360) on #submitButton
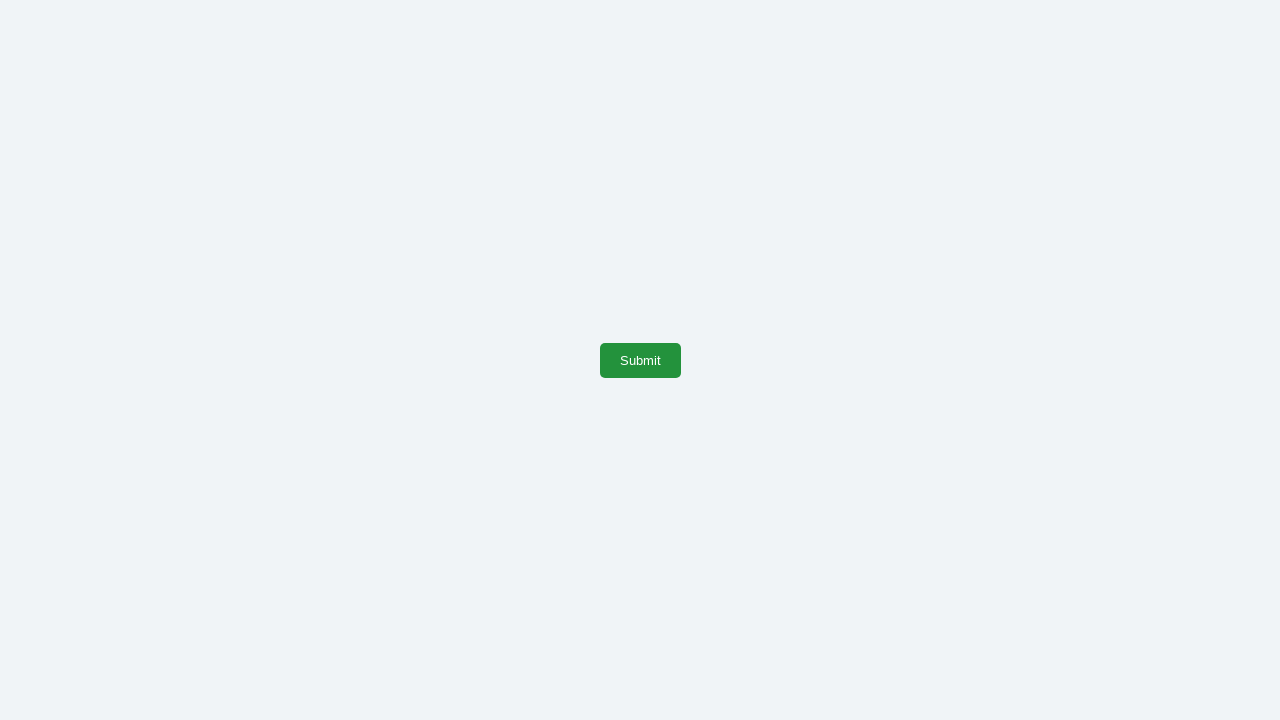

Captured new page/tab from submit button
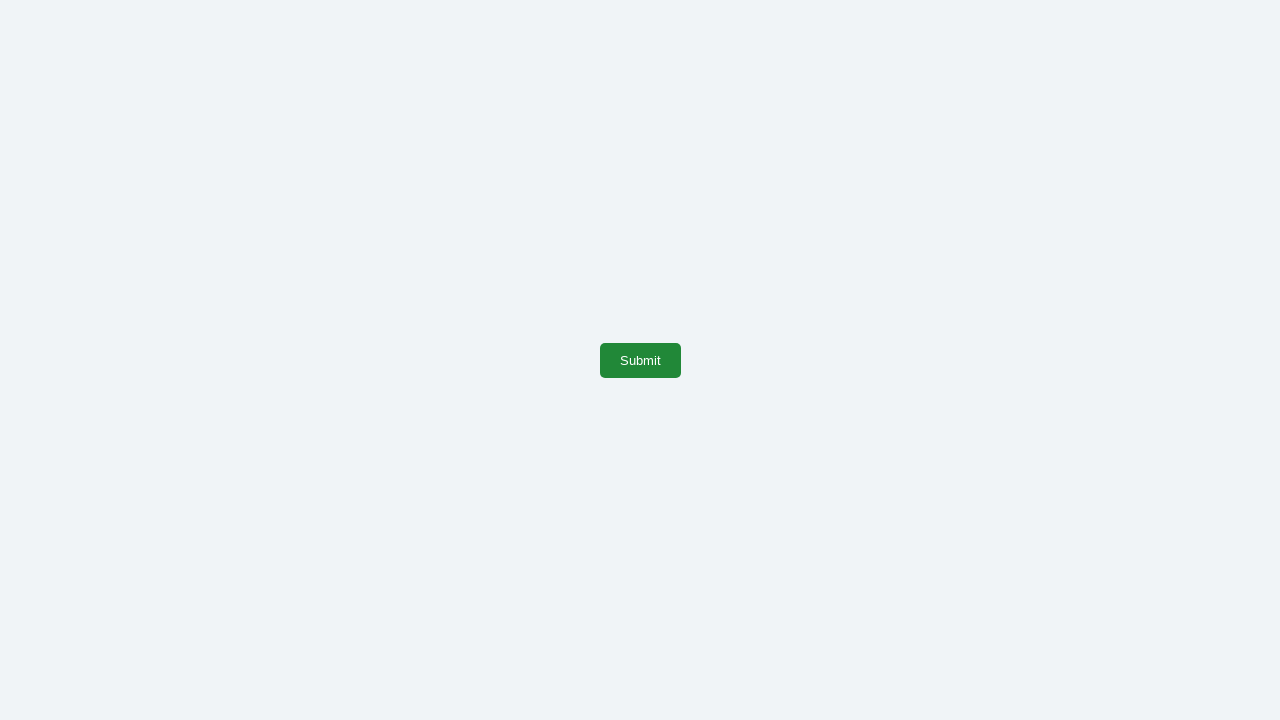

New page loaded successfully
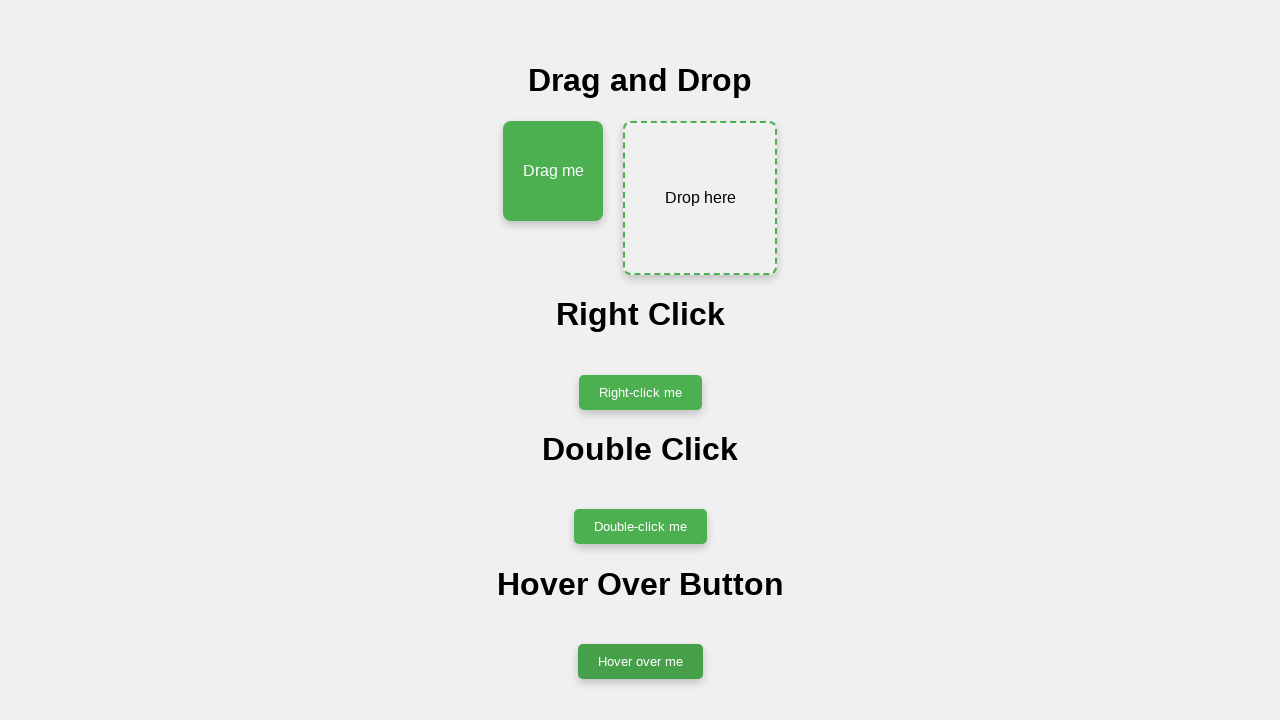

Verified URL contains 'actionsClickDrag'
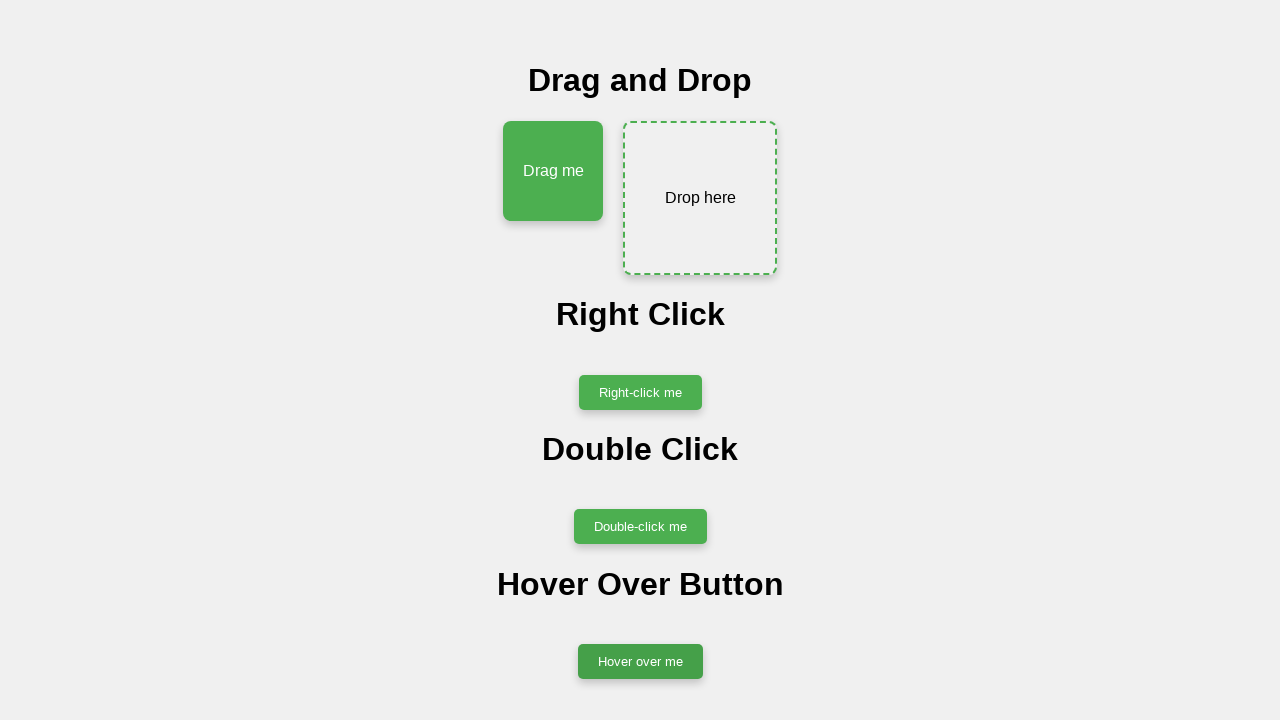

Dragged element to drop zone at (700, 198)
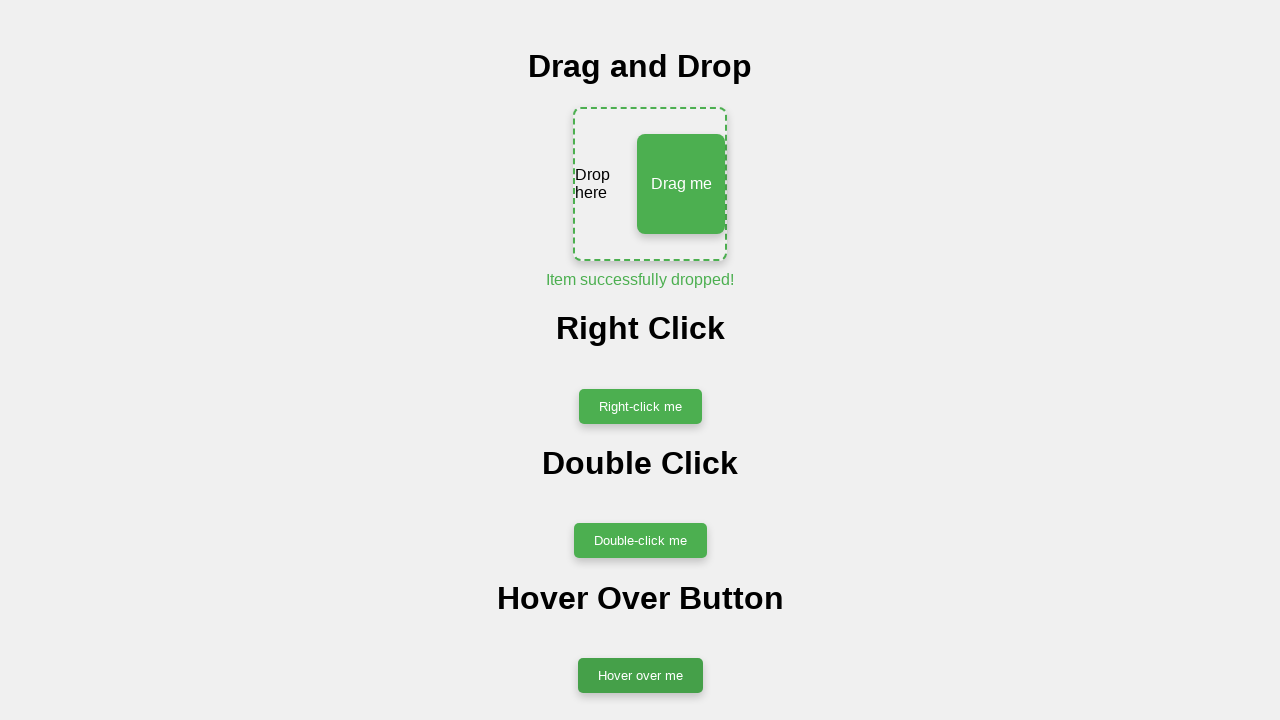

Right-clicked on the right-click button at (640, 406) on #showSuccessButton
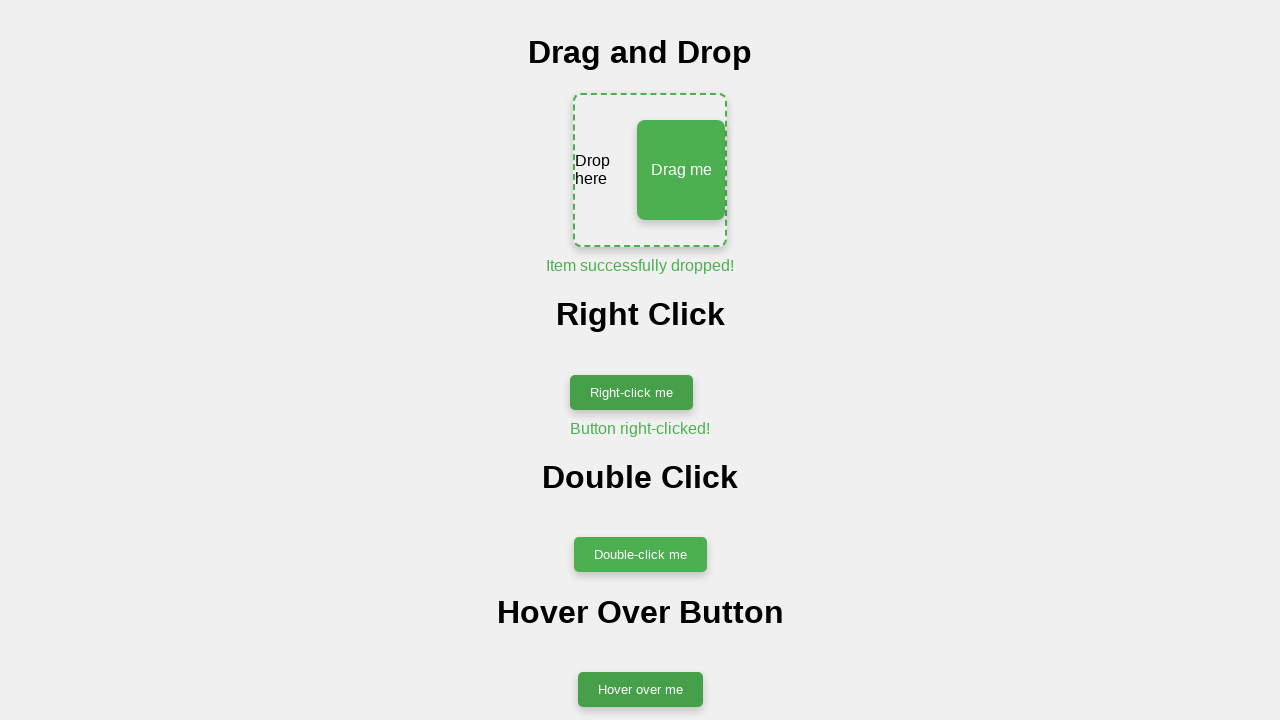

Double-clicked on the double-click button at (640, 555) on #doubleClickButton
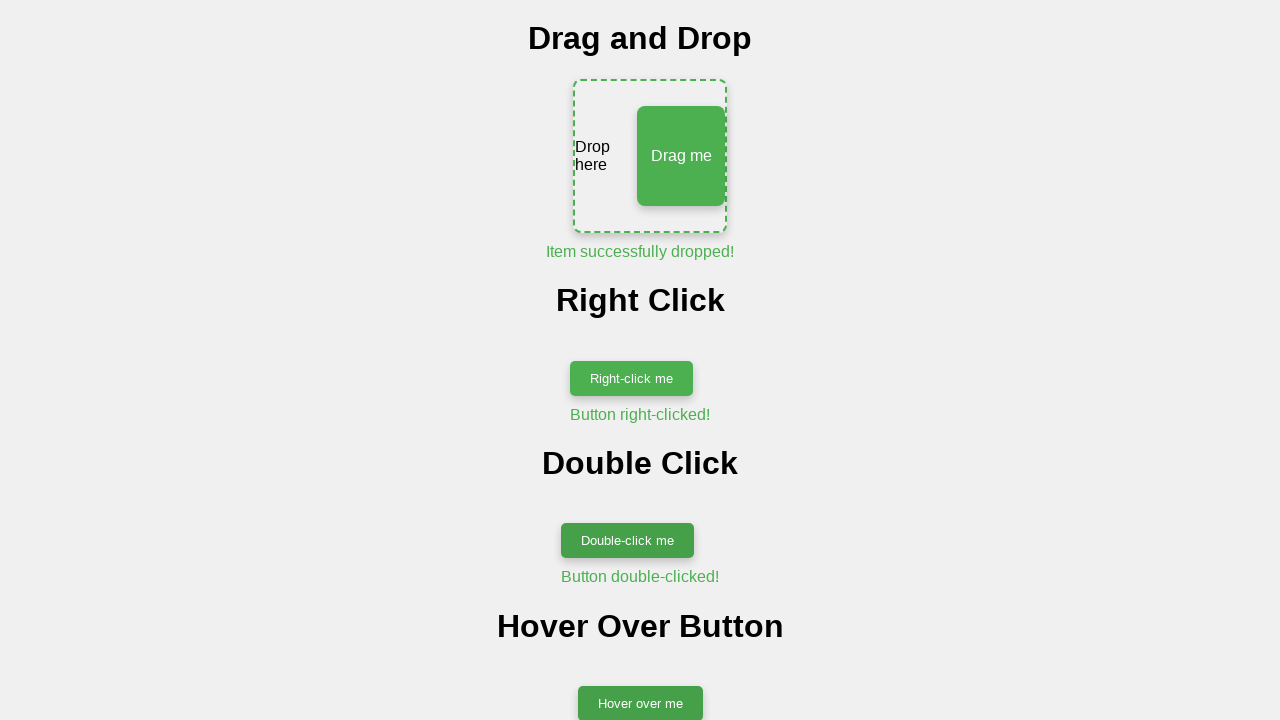

Hovered over the hover button at (640, 425) on #hoverButton
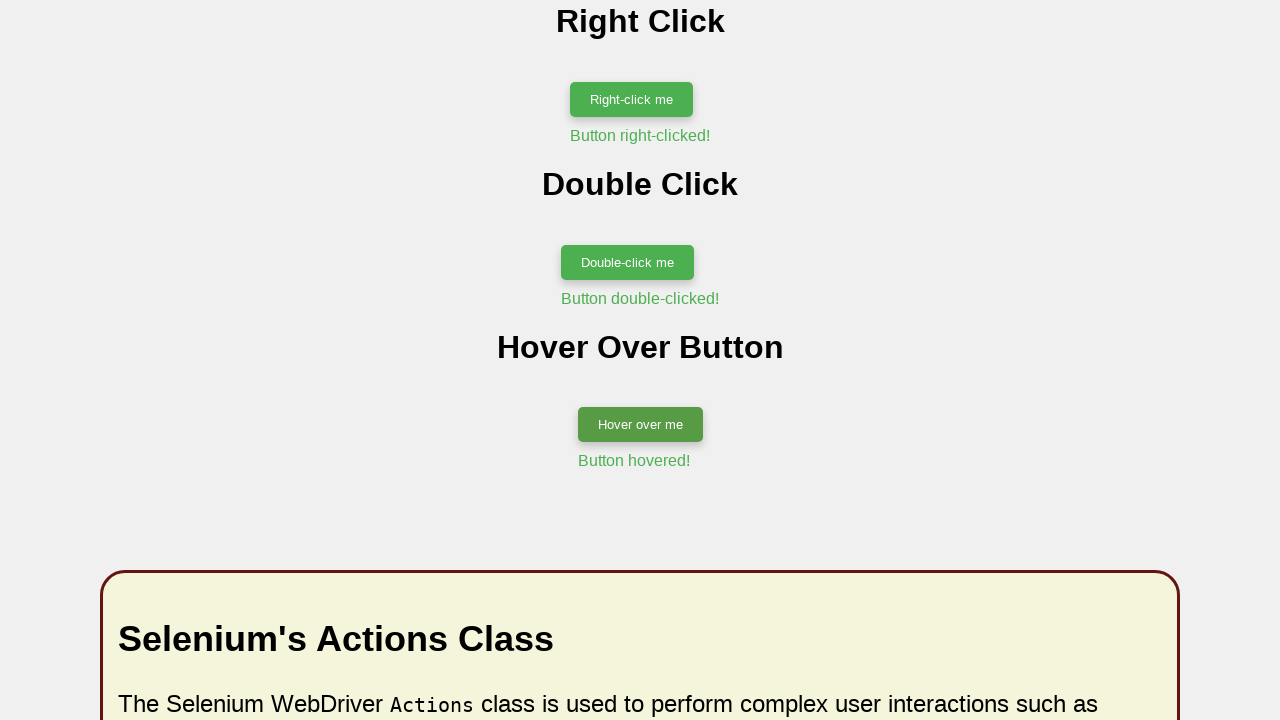

Verified drag-and-drop success message
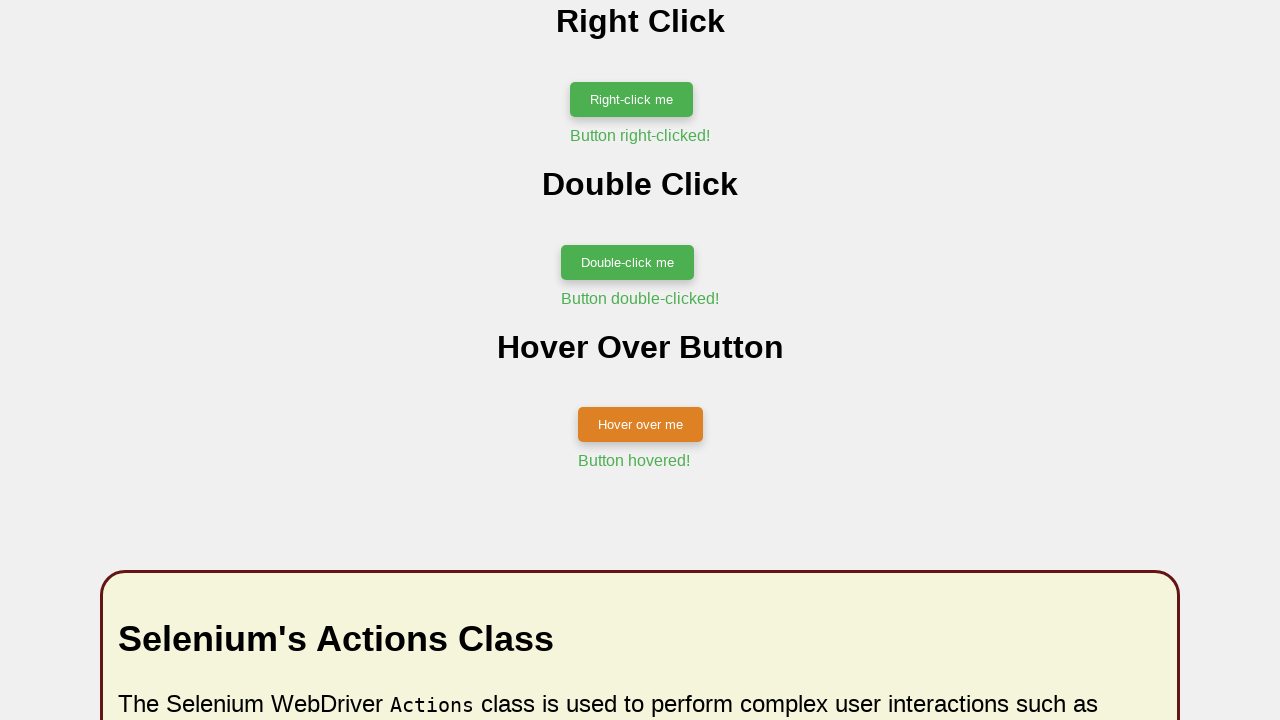

Verified right-click success message
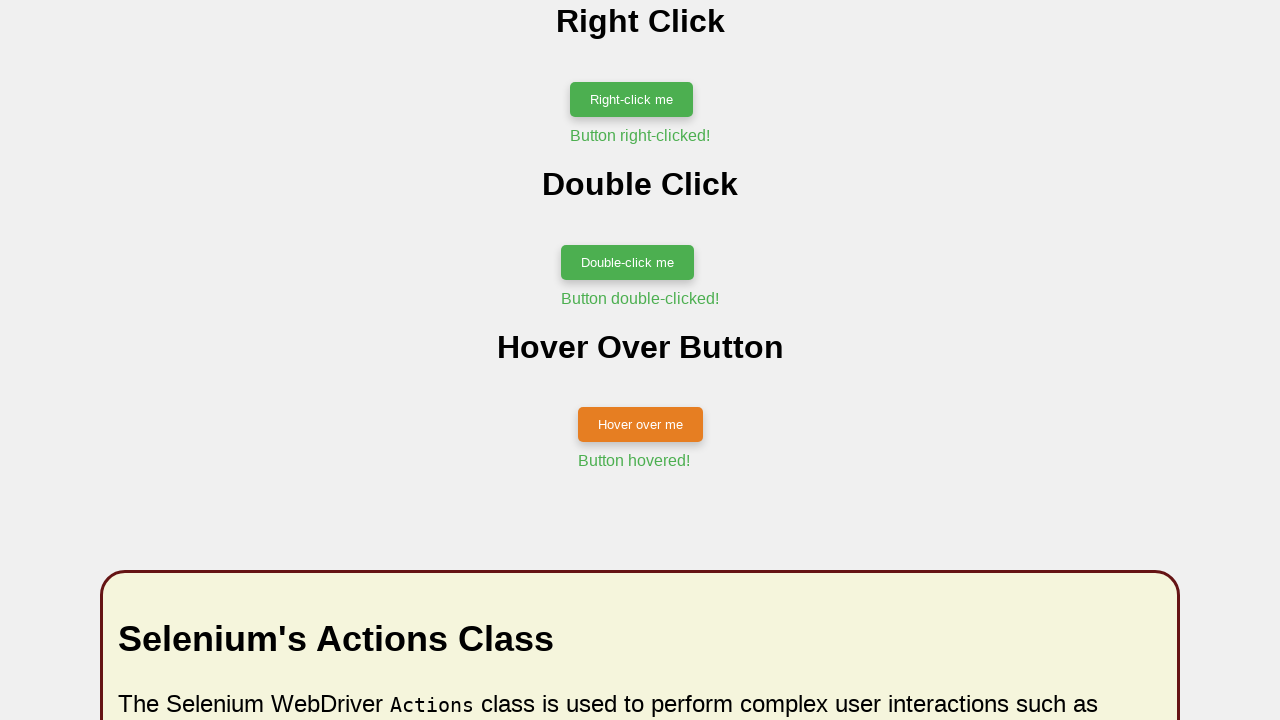

Verified double-click success message
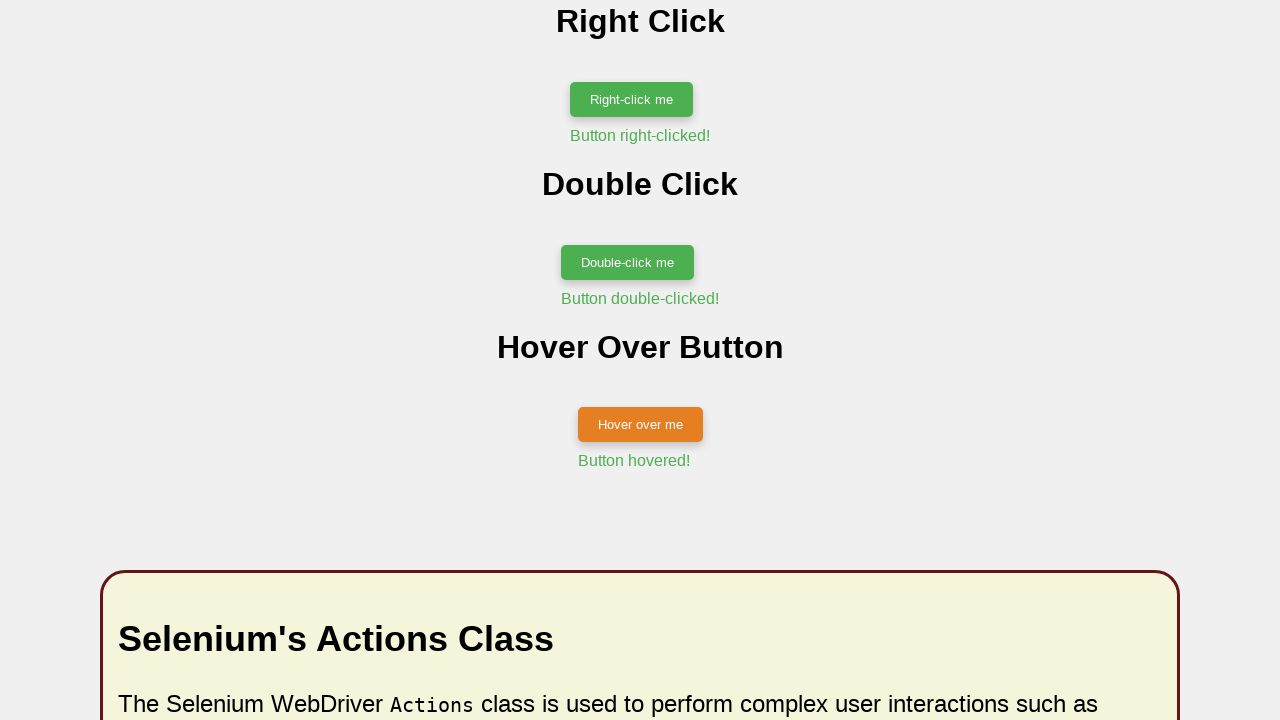

Verified hover success message
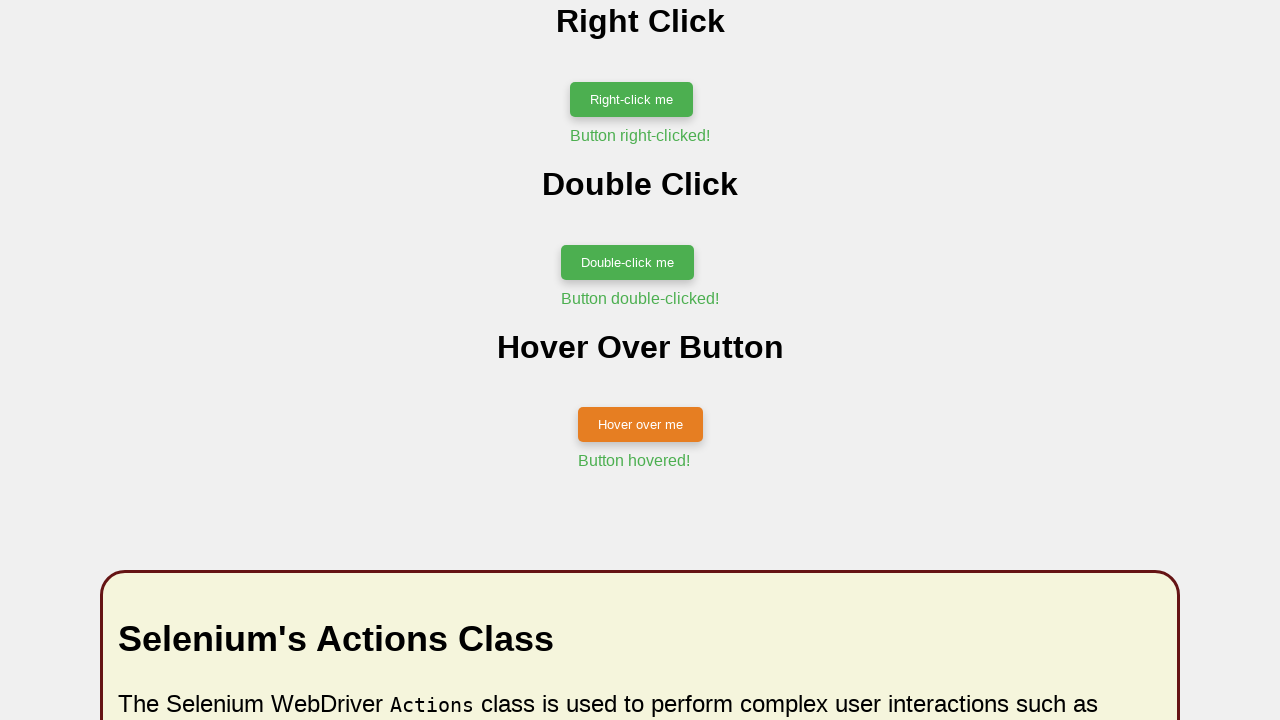

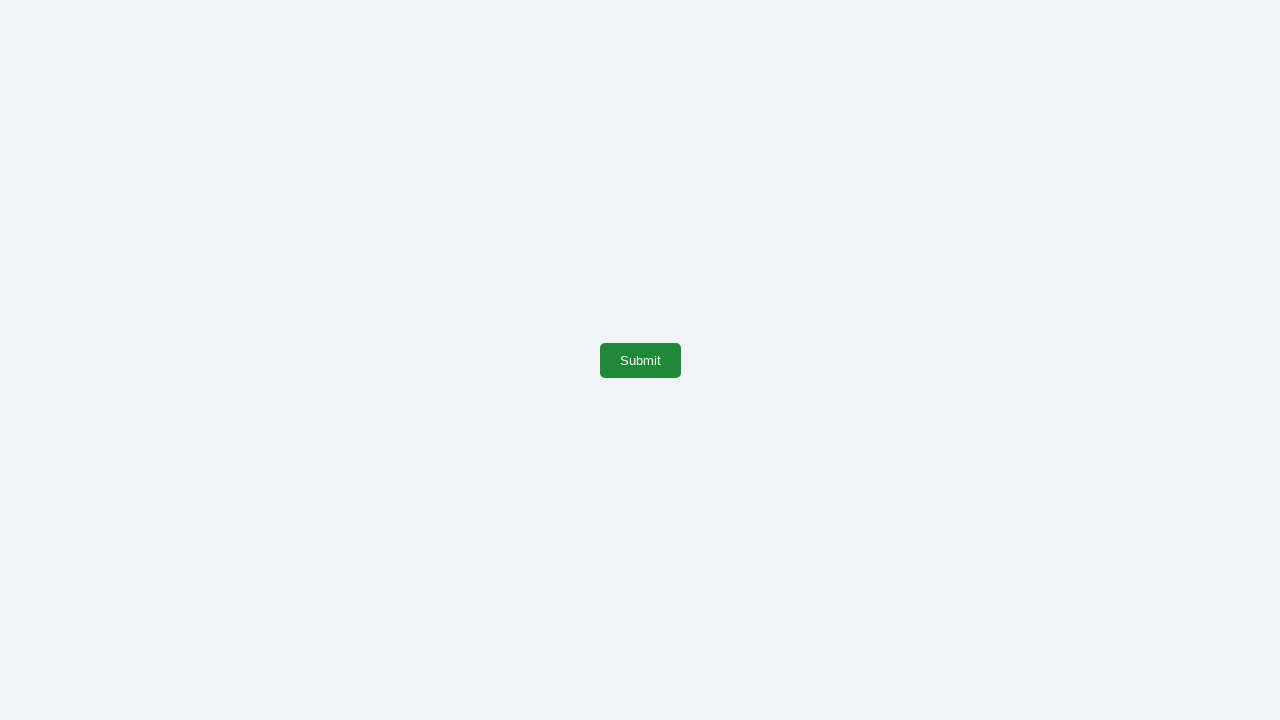